Tests button functionality on LeafGround website by navigating to the Button page, checking if buttons are disabled, clicking submit buttons, measuring button dimensions, and inspecting button colors.

Starting URL: https://www.leafground.com/dashboard.xhtml

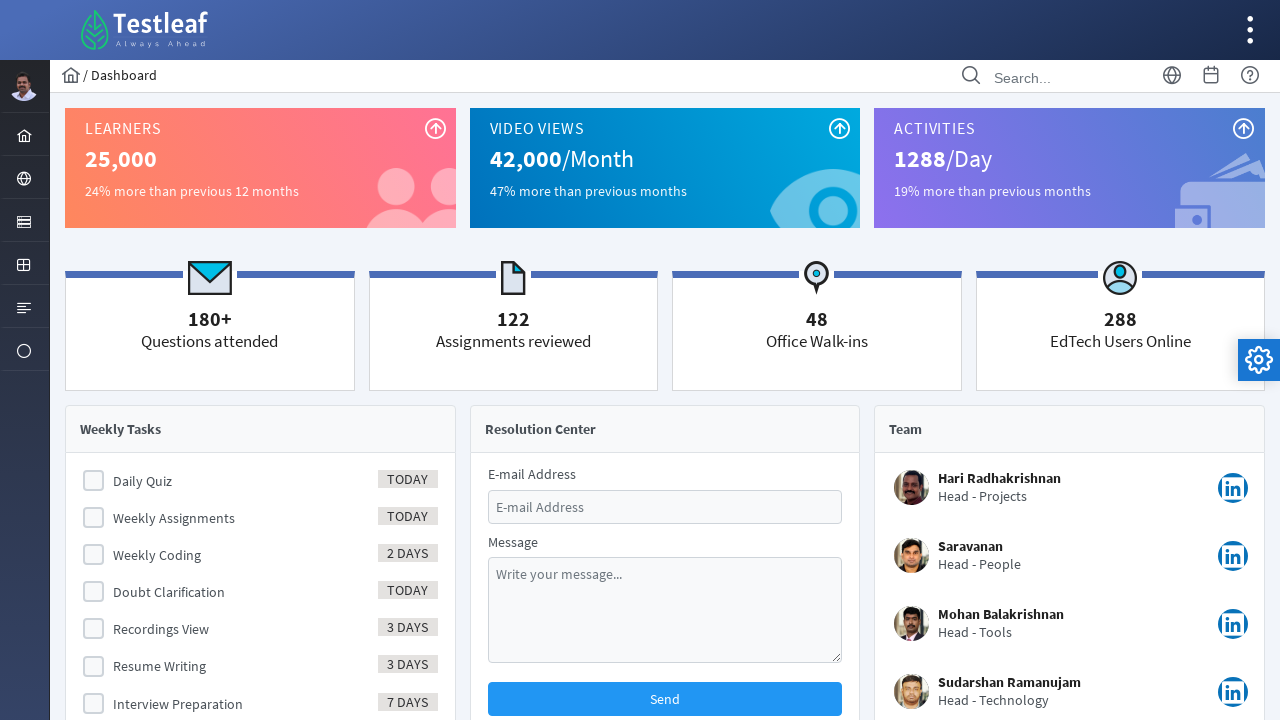

Clicked menu icon to open navigation at (24, 222) on xpath=//i[@class='pi pi-server layout-menuitem-icon']
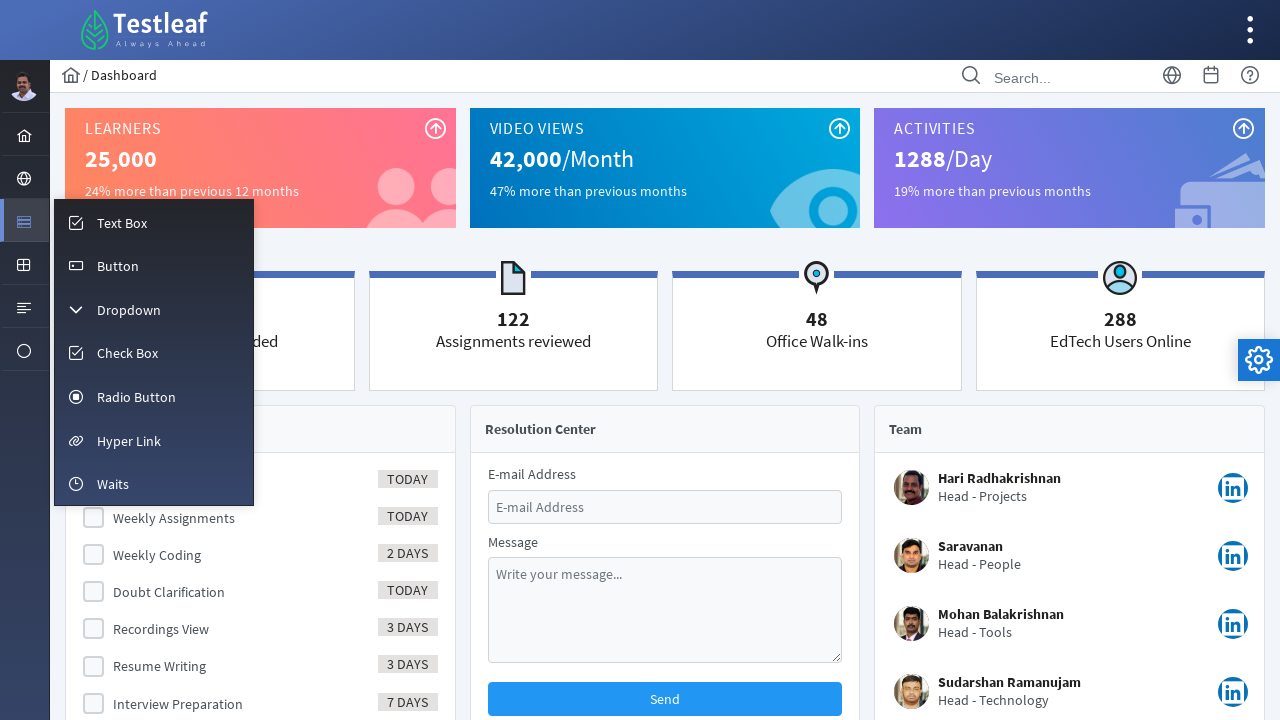

Clicked Button menu item at (118, 266) on (//span[contains(text(),'Button')])[1]
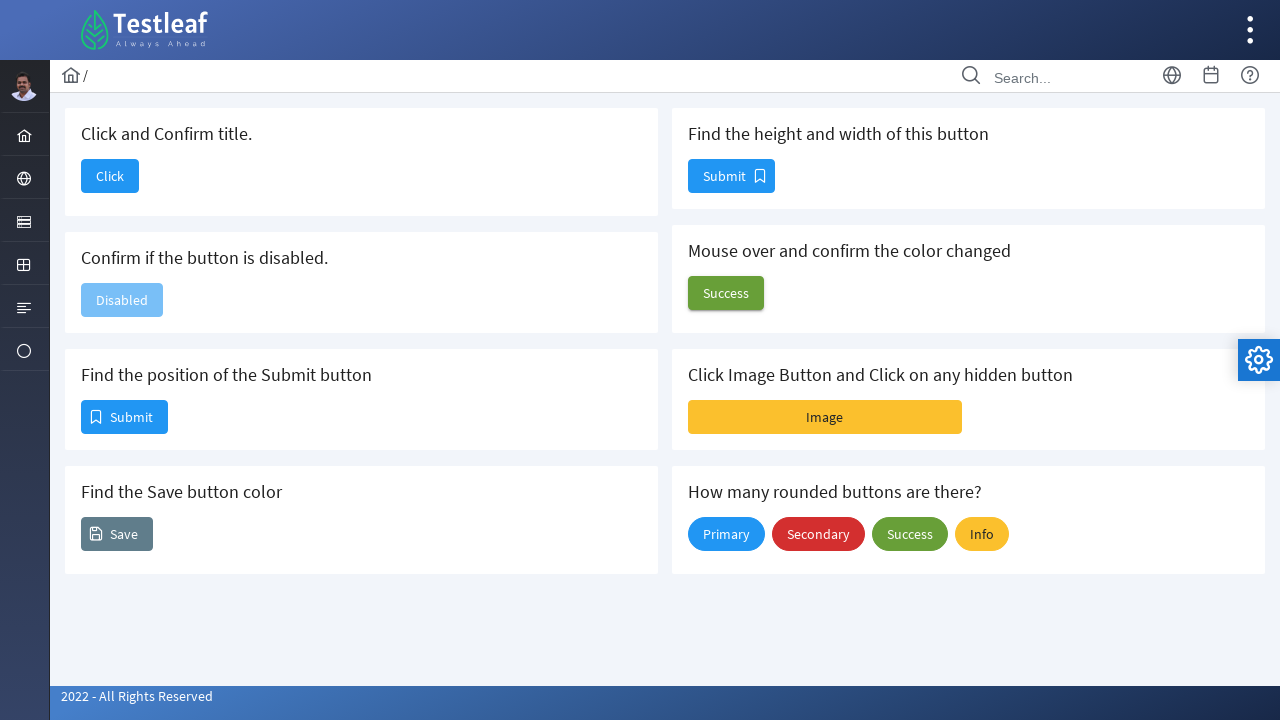

Button page loaded (networkidle)
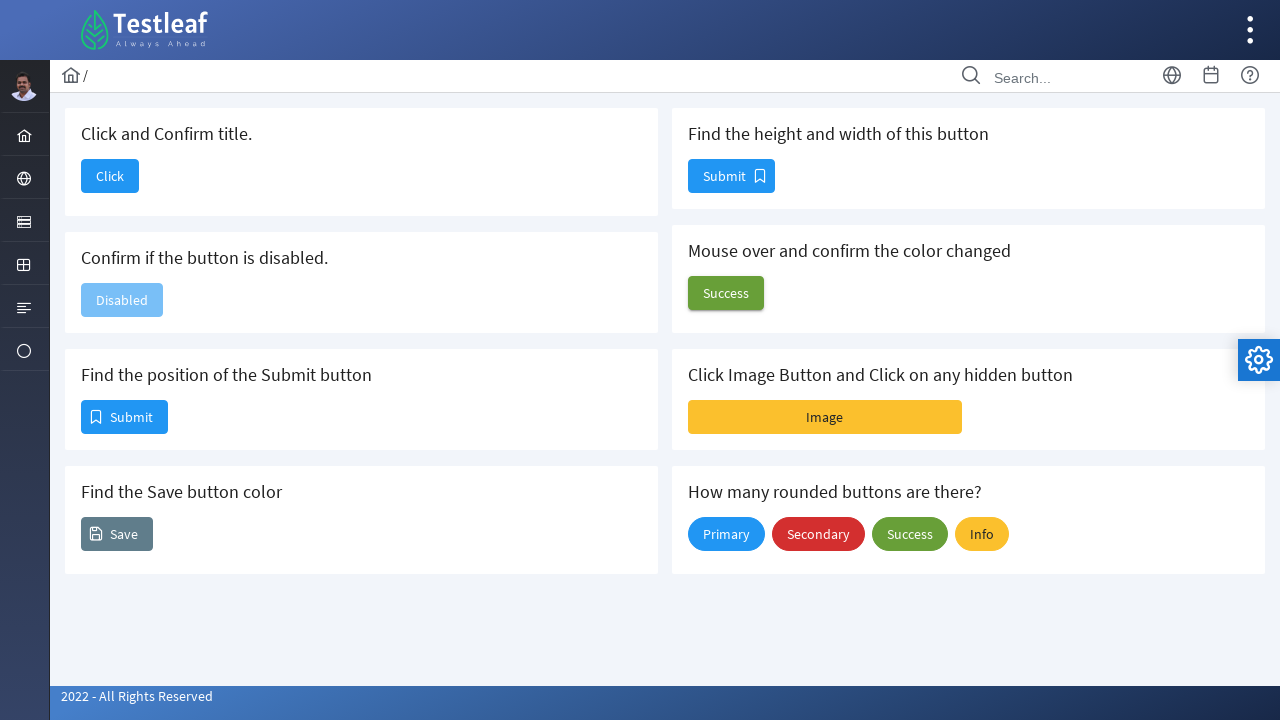

Checked if button is disabled: True
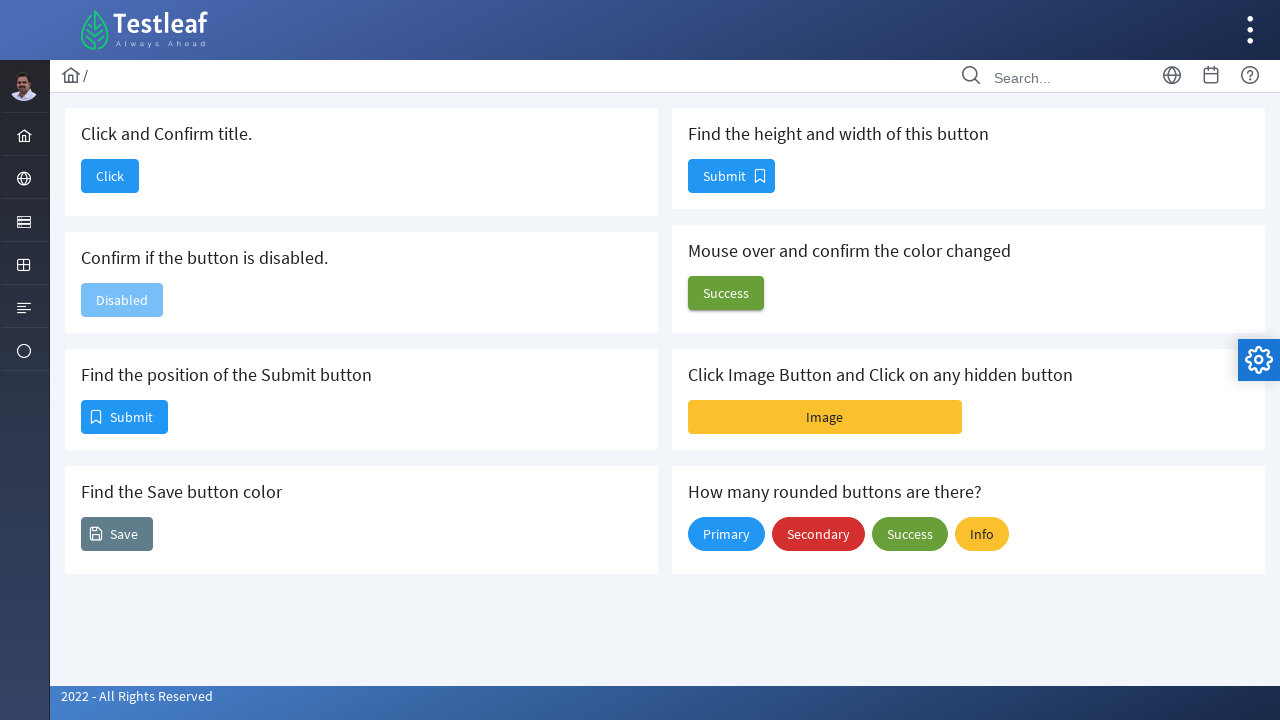

Clicked first Submit button at (124, 417) on (//span[contains(text(),'Submit')])[1]
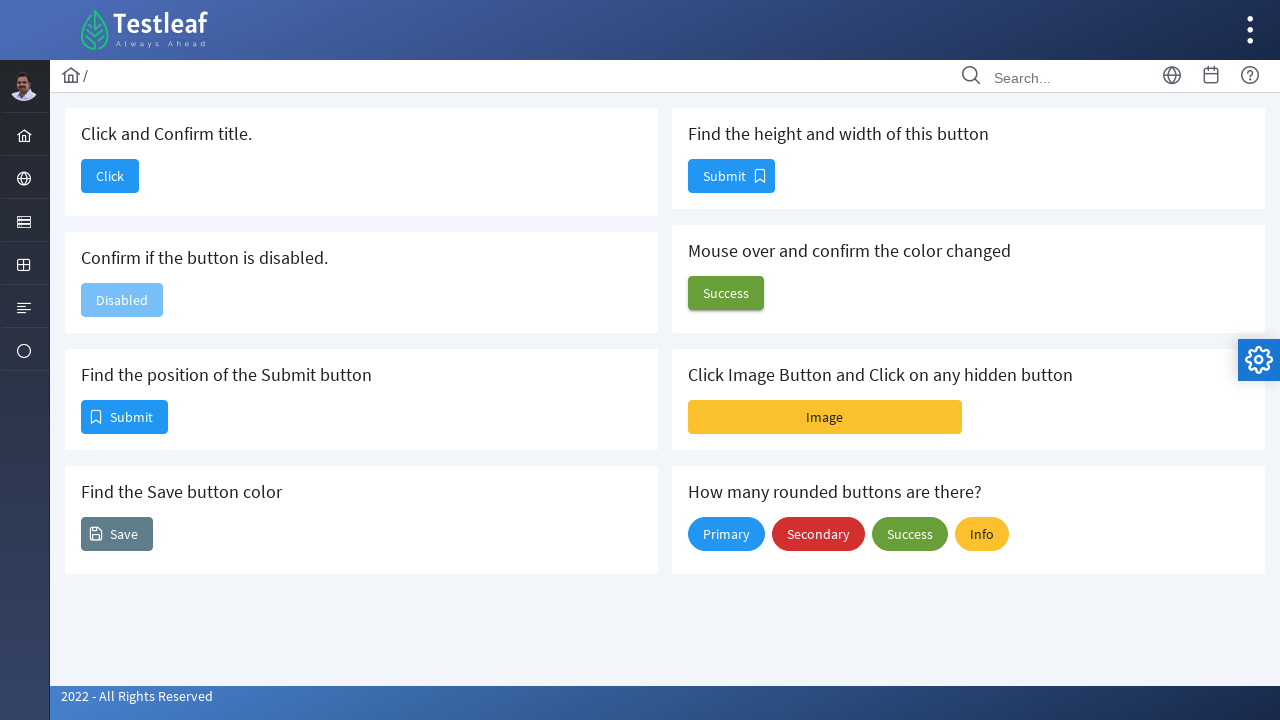

Retrieved dimensions of second Submit button - Height: 32, Width: 85
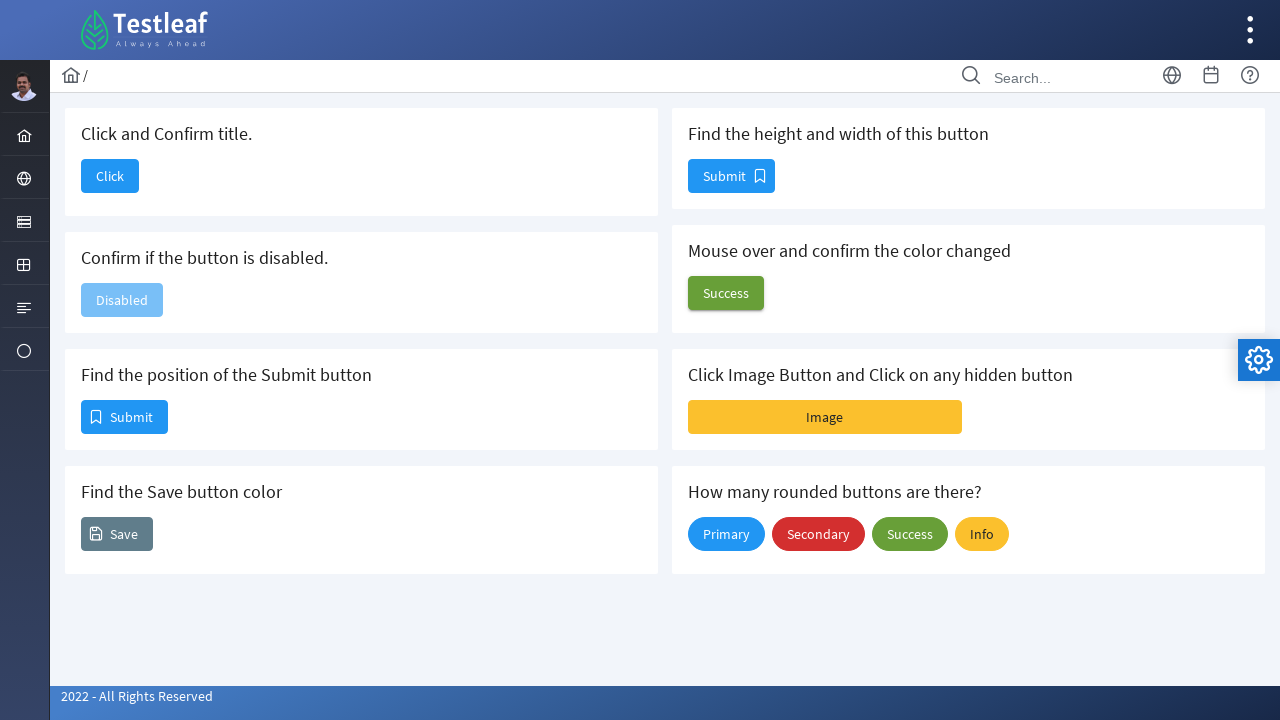

Retrieved Save button background color: rgba(0, 0, 0, 0)
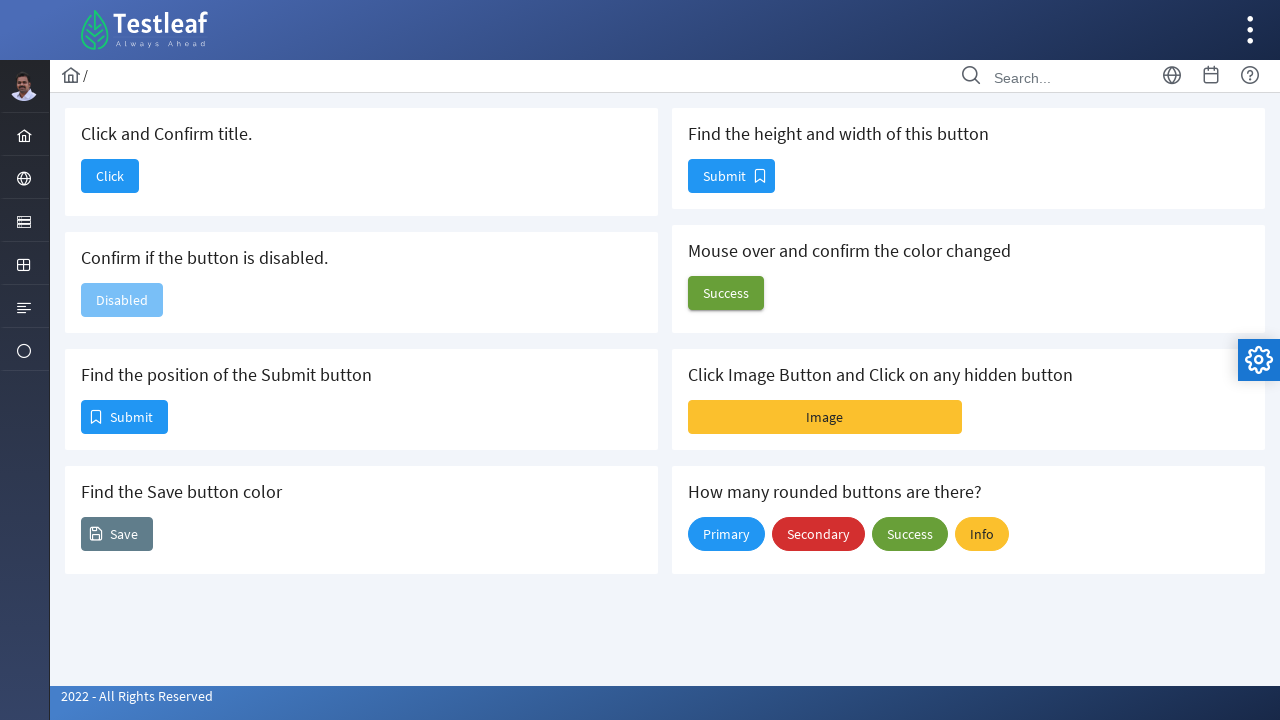

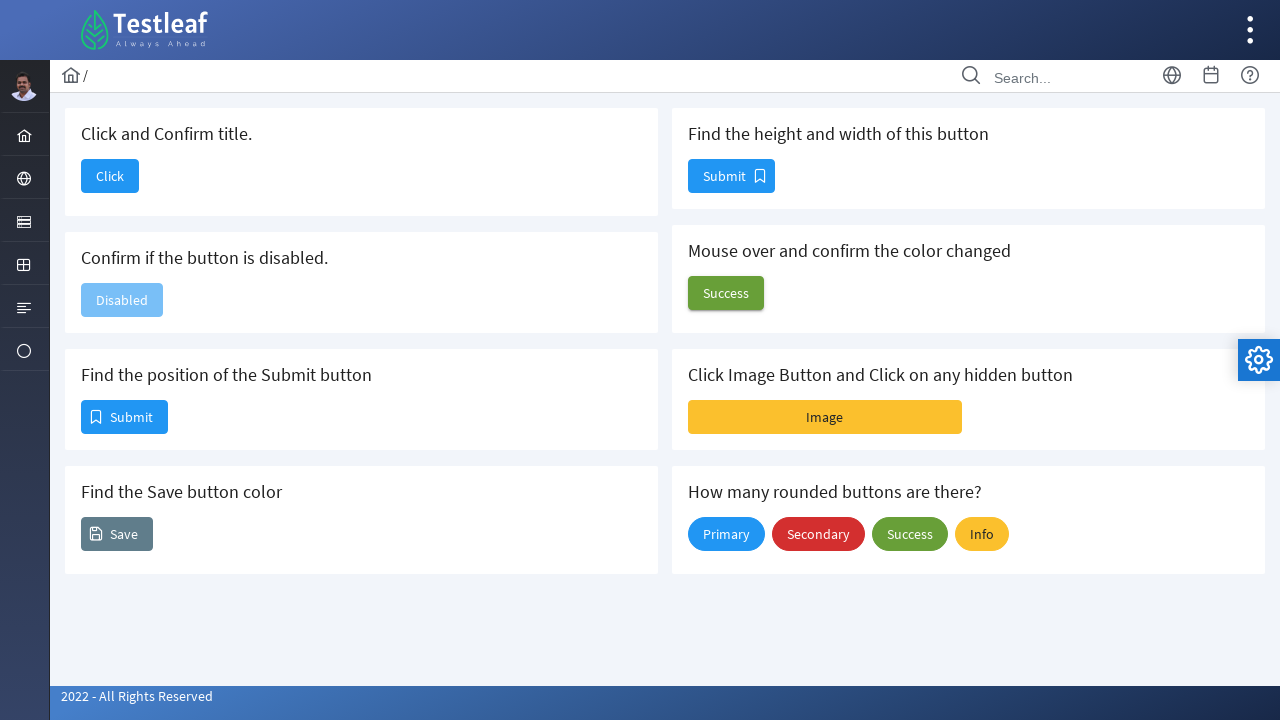